Tests form interaction by reading a value from an element's attribute, calculating a mathematical result, filling the answer field, checking required checkboxes, and submitting the form.

Starting URL: http://suninjuly.github.io/get_attribute.html

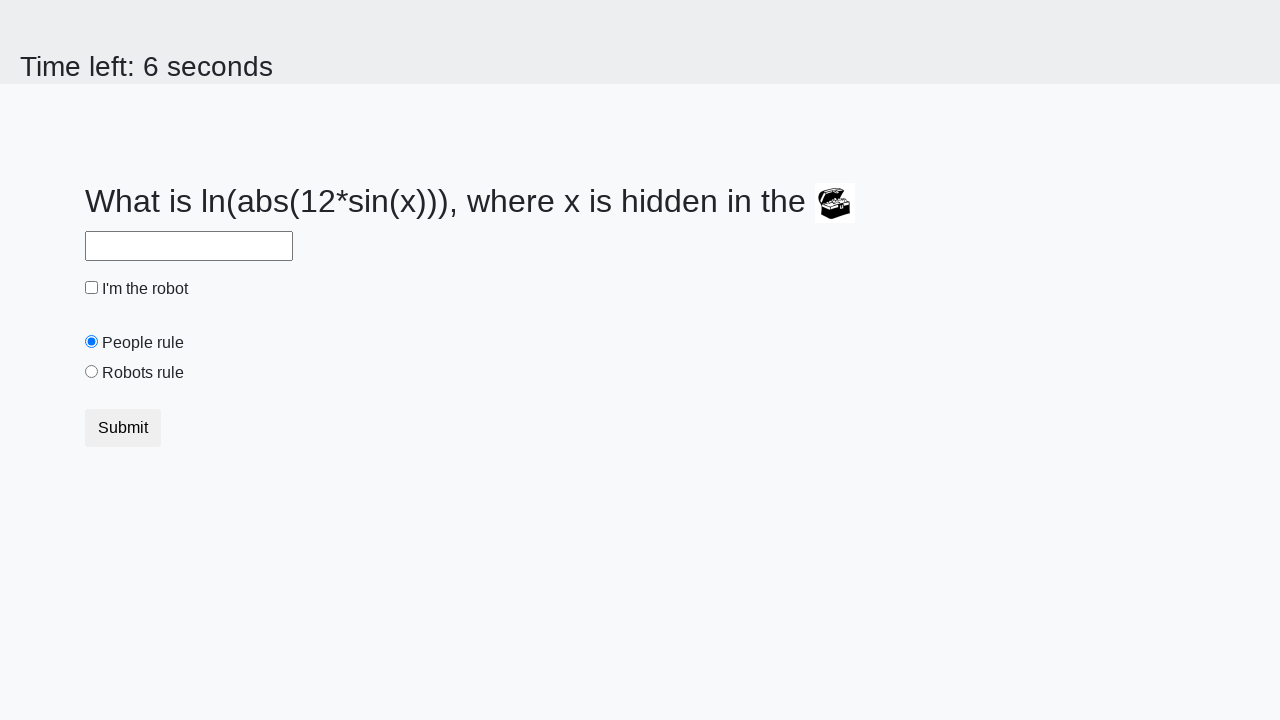

Located treasure element
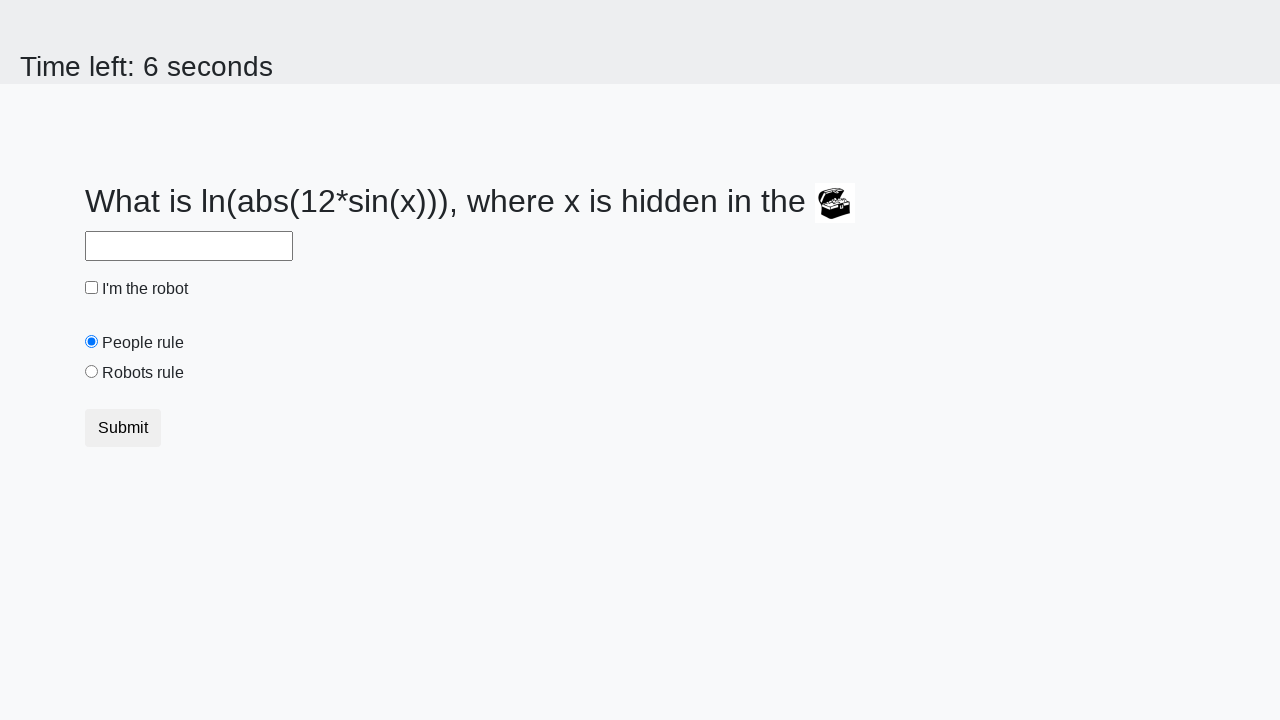

Read valuex attribute from treasure element: 765
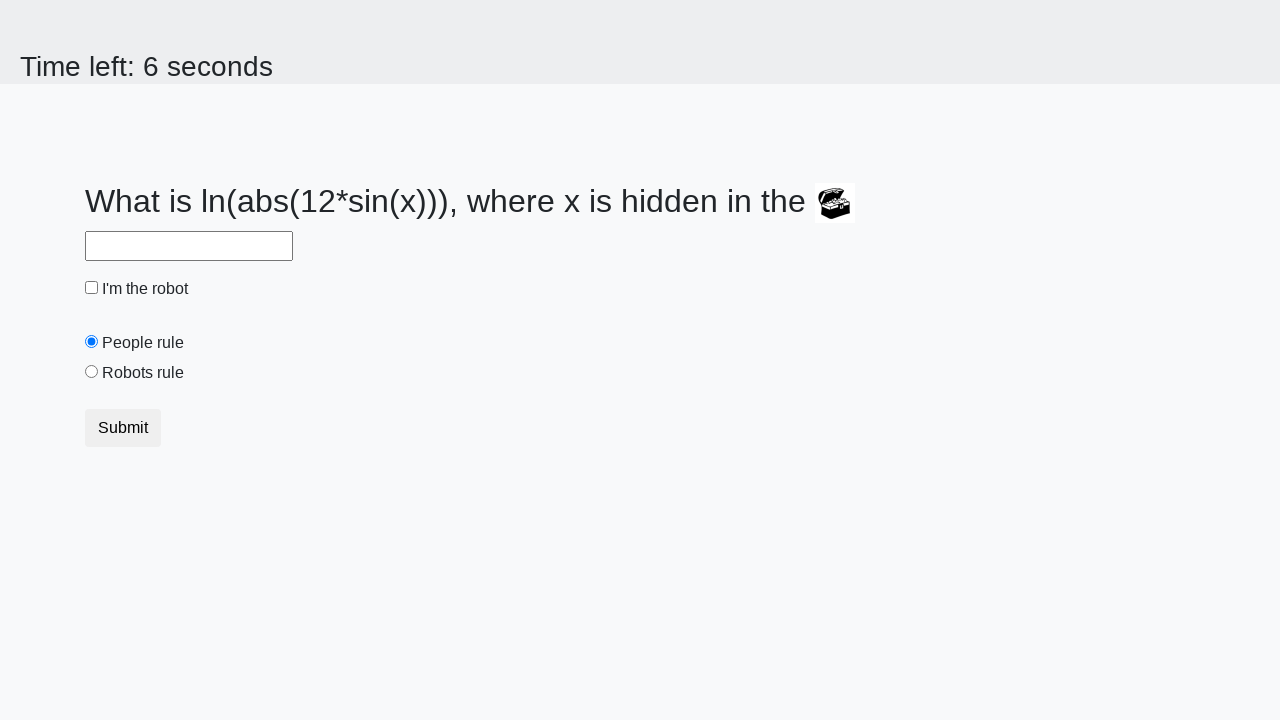

Calculated mathematical result: log(abs(12*sin(765))) = 2.4846604570332333
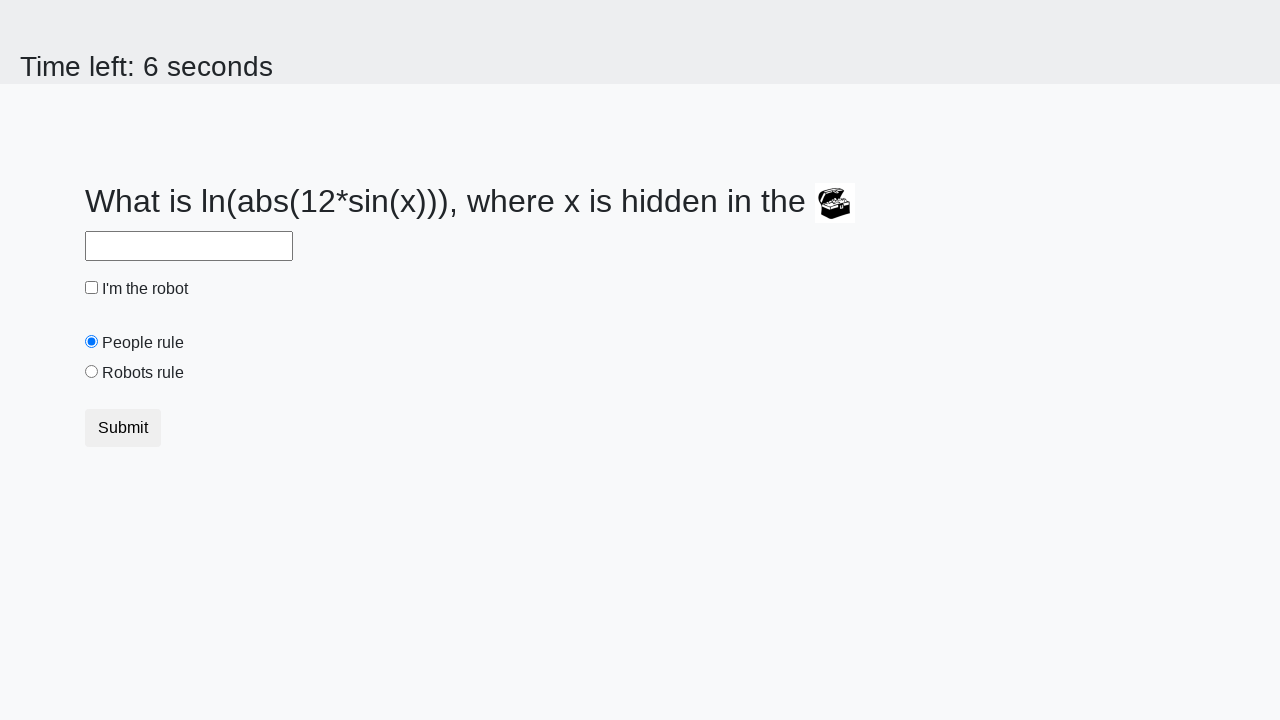

Filled answer field with calculated value: 2.4846604570332333 on #answer
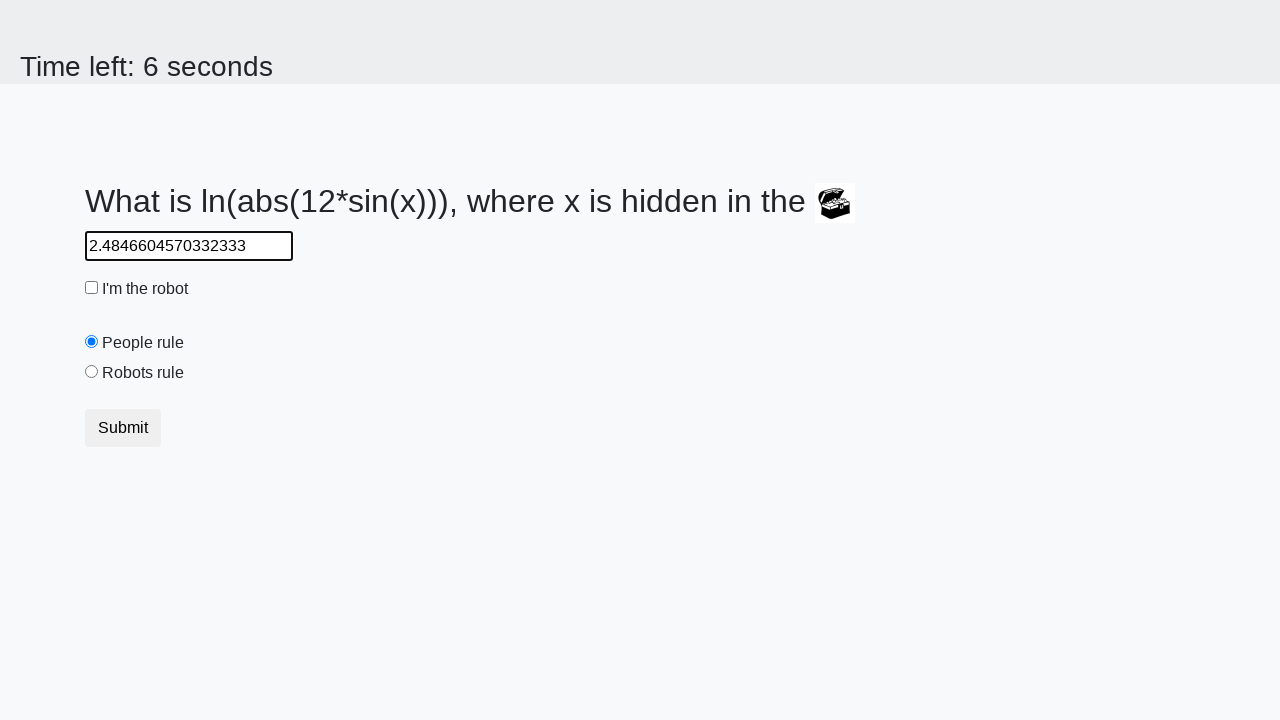

Checked the robot checkbox at (92, 288) on #robotCheckbox
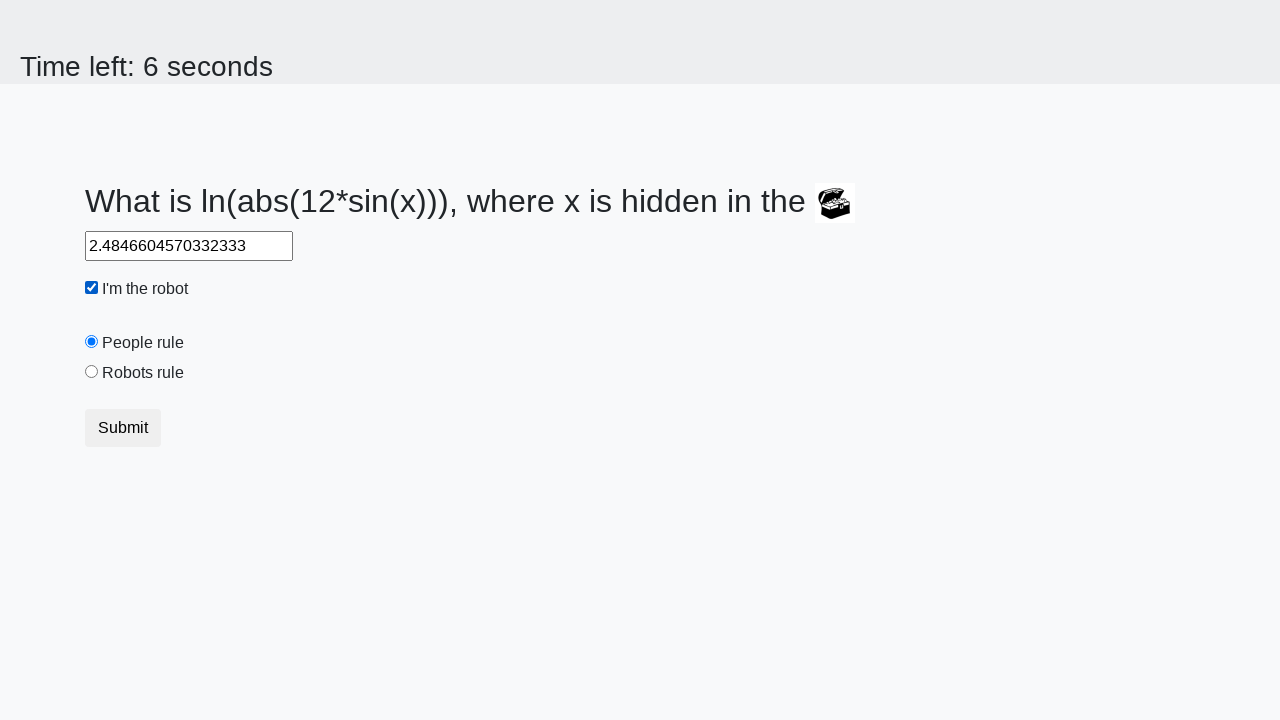

Checked the robots rule checkbox at (92, 372) on #robotsRule
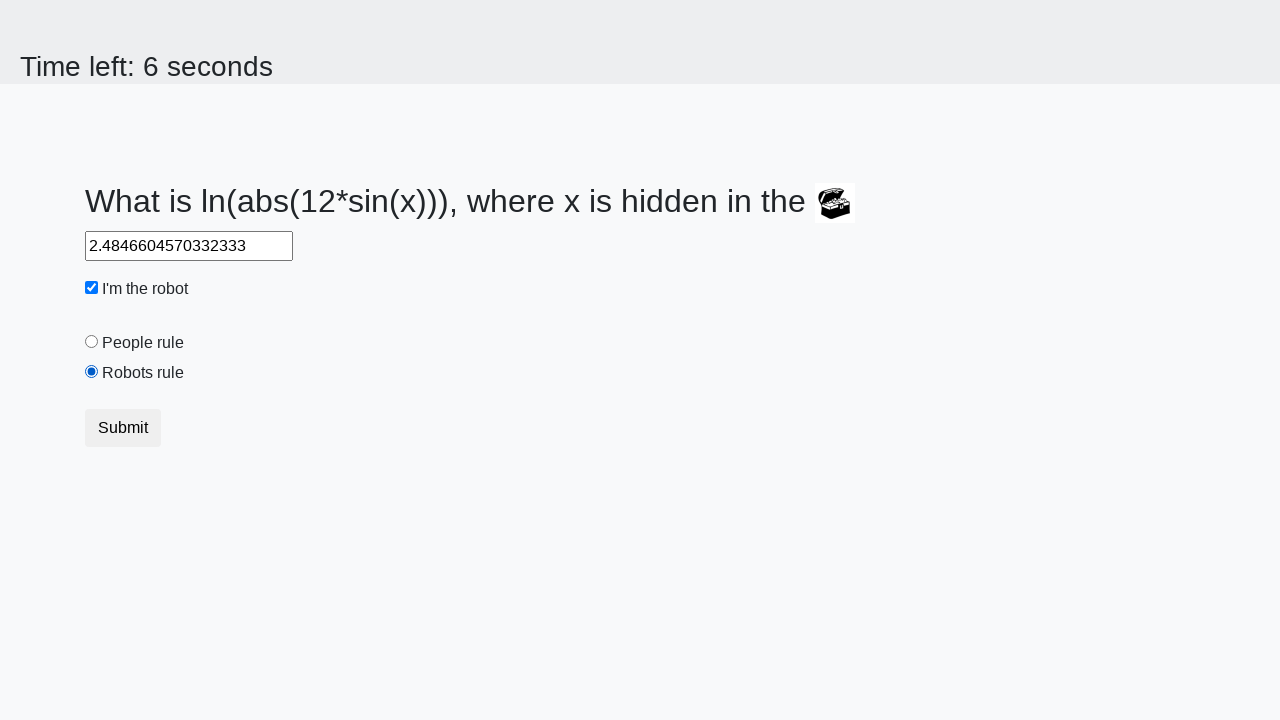

Clicked submit button to submit the form at (123, 428) on button.btn
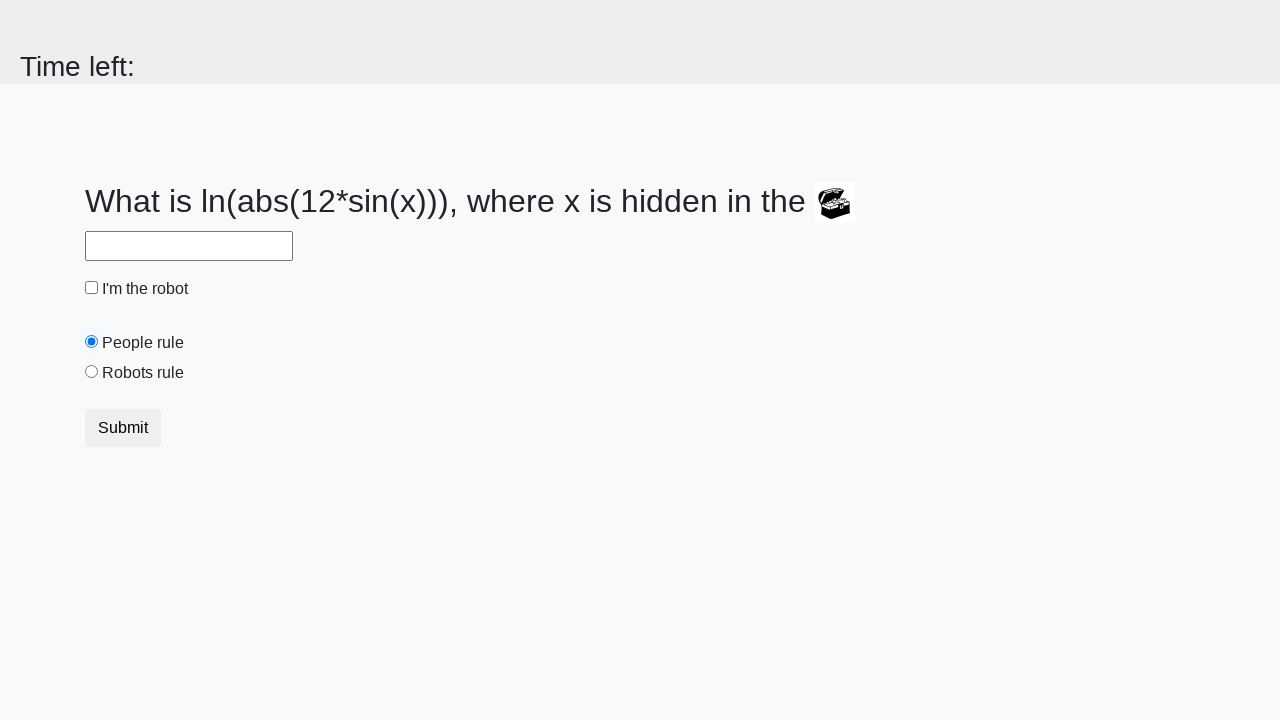

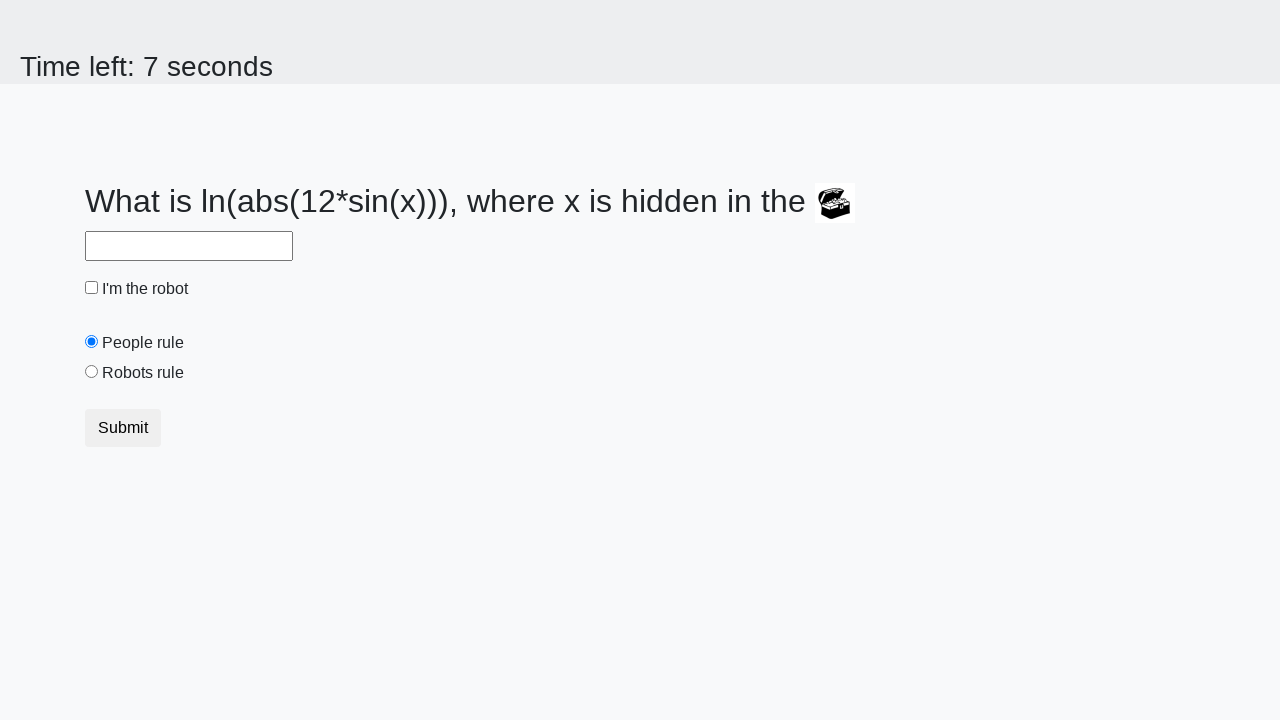